Tests filtering to display only active (incomplete) items

Starting URL: https://demo.playwright.dev/todomvc

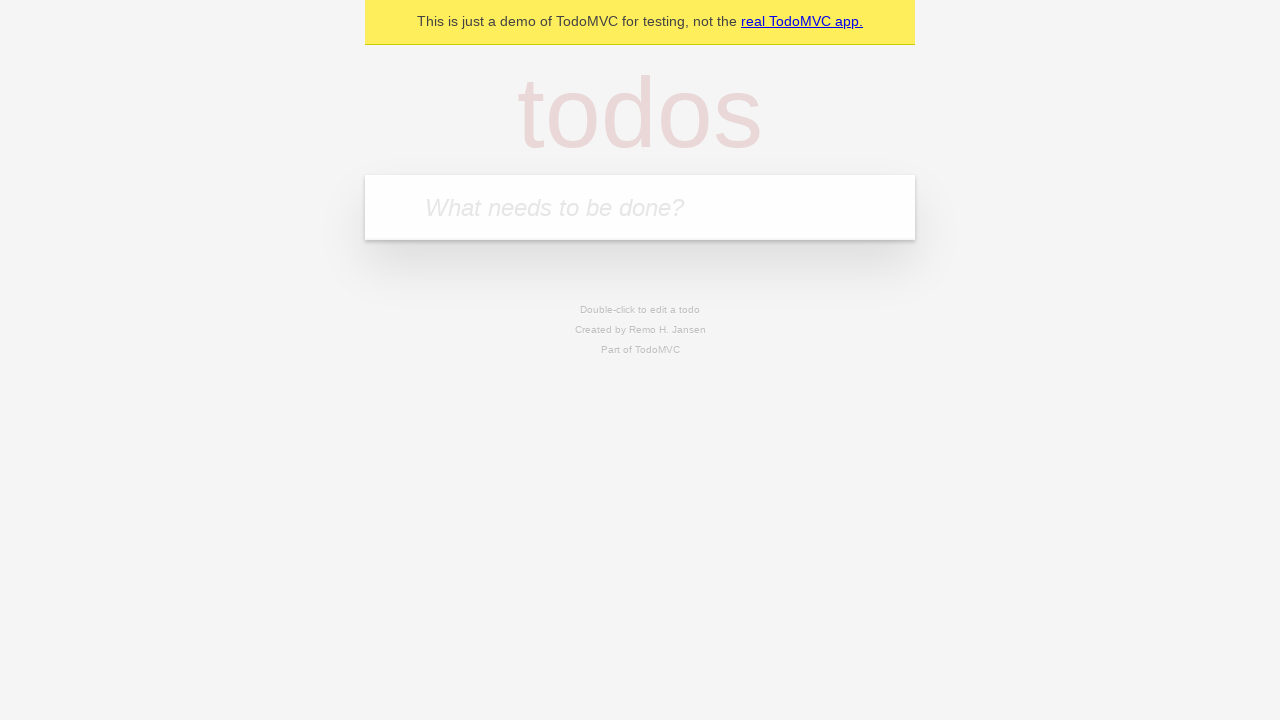

Filled todo input with 'buy some cheese' on internal:attr=[placeholder="What needs to be done?"i]
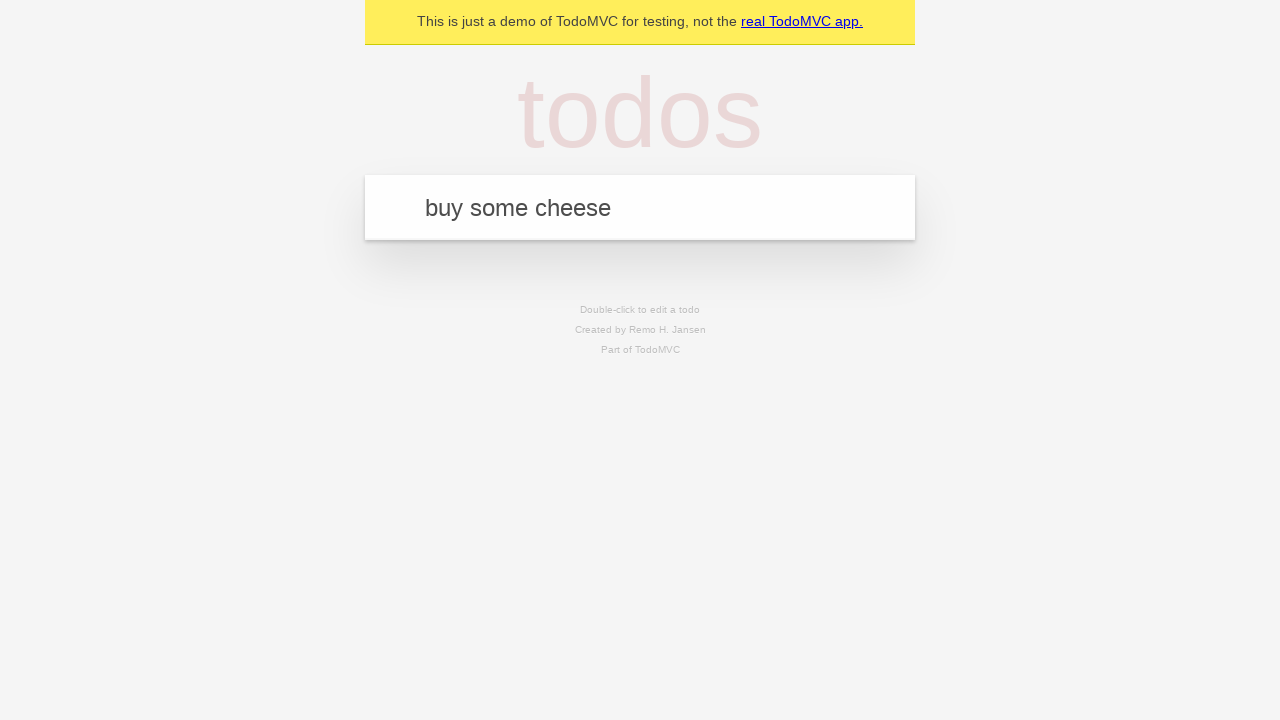

Pressed Enter to add first todo item on internal:attr=[placeholder="What needs to be done?"i]
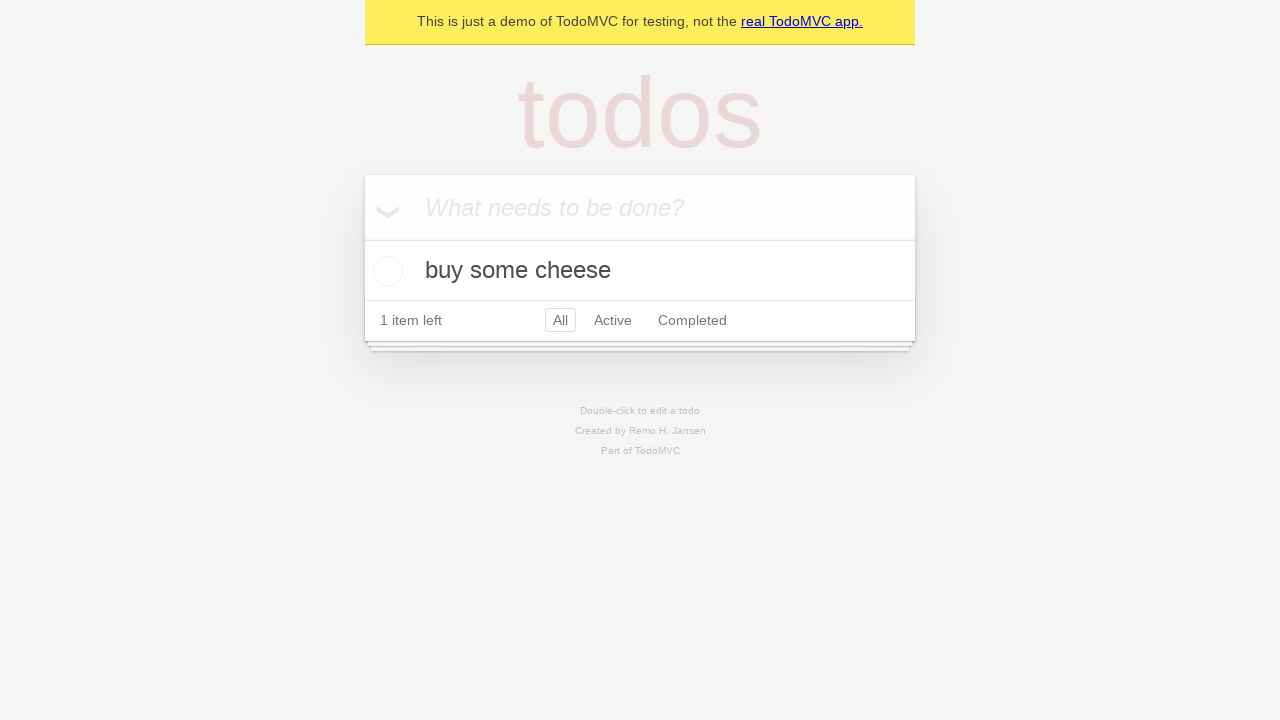

Filled todo input with 'feed the cat' on internal:attr=[placeholder="What needs to be done?"i]
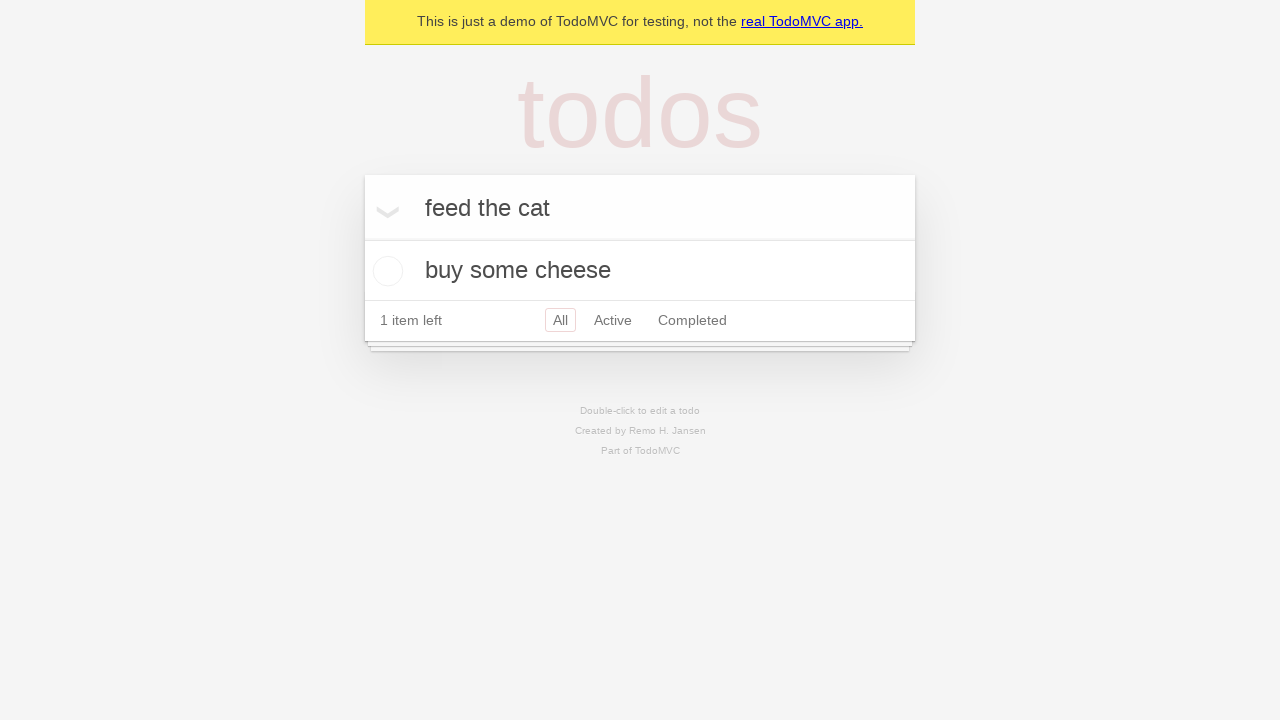

Pressed Enter to add second todo item on internal:attr=[placeholder="What needs to be done?"i]
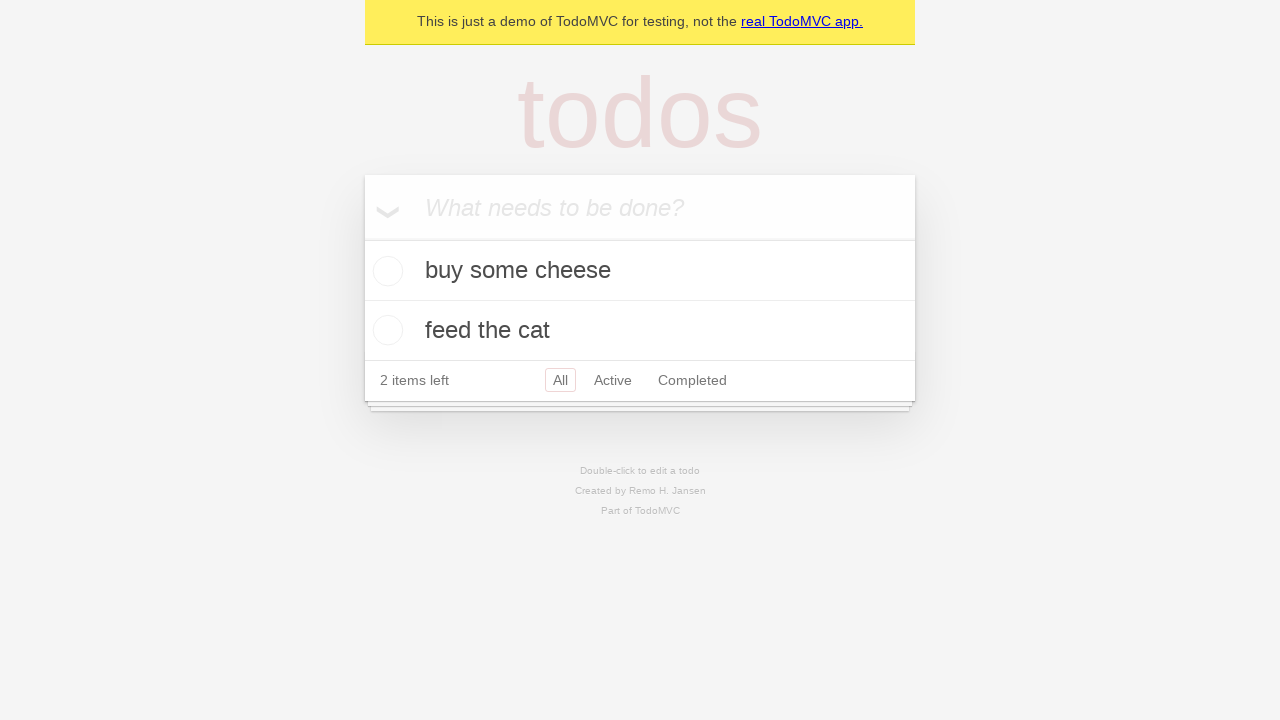

Filled todo input with 'book a doctors appointment' on internal:attr=[placeholder="What needs to be done?"i]
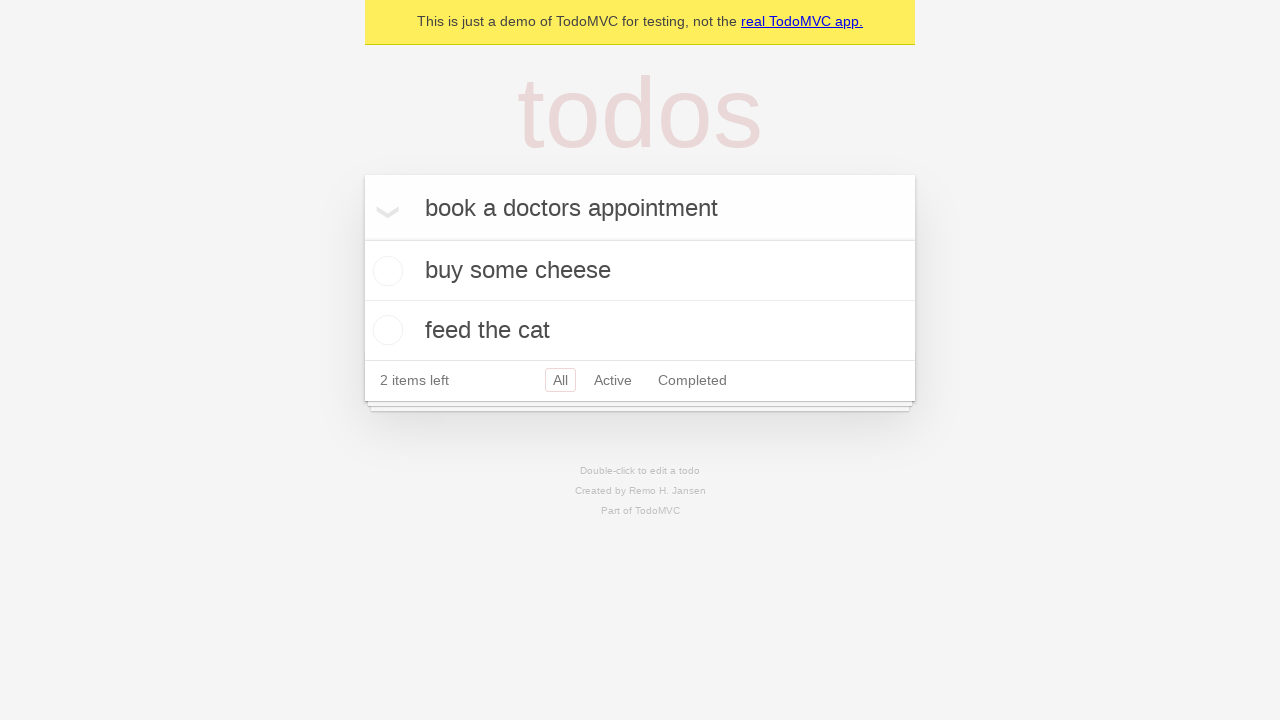

Pressed Enter to add third todo item on internal:attr=[placeholder="What needs to be done?"i]
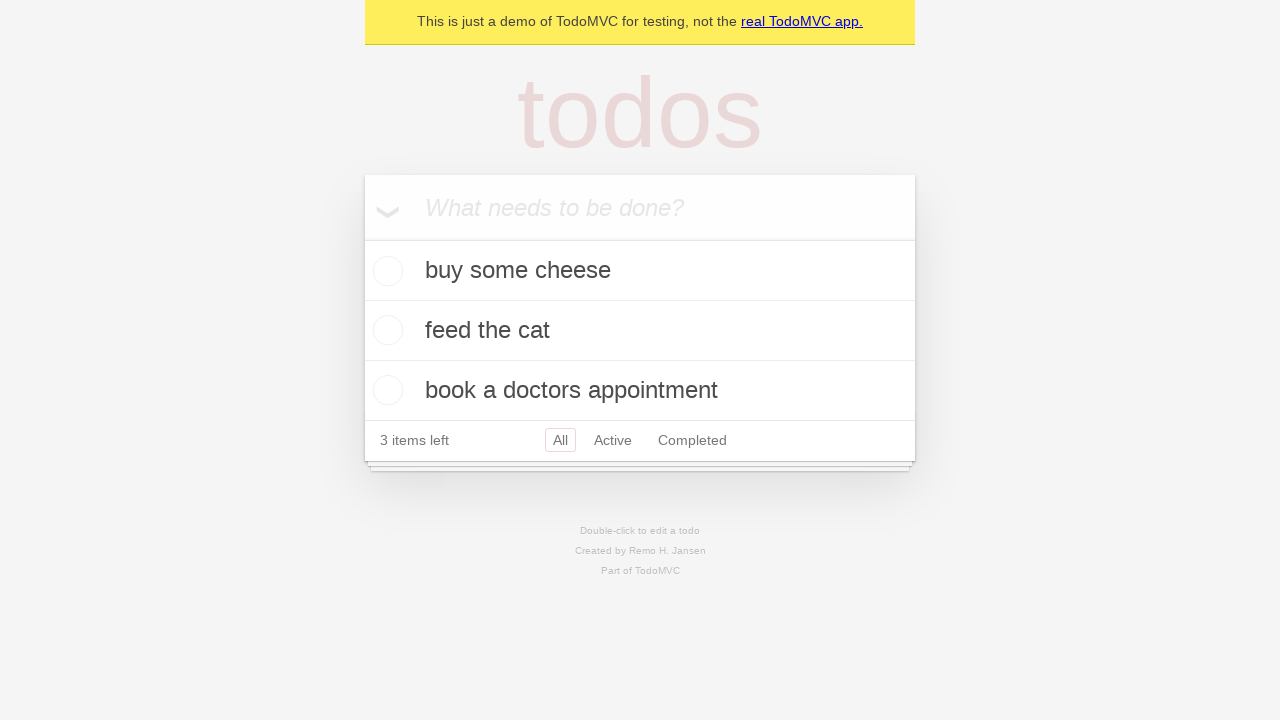

Checked the second todo item to mark it as complete at (385, 330) on internal:testid=[data-testid="todo-item"s] >> nth=1 >> internal:role=checkbox
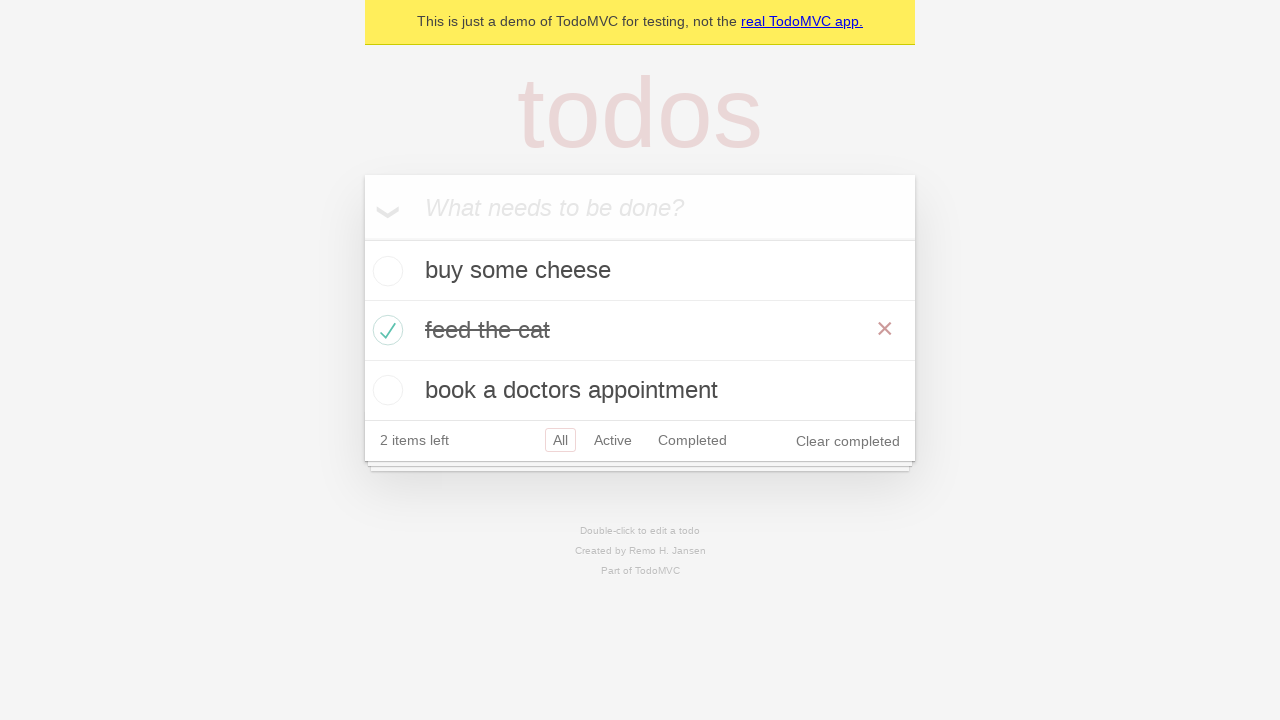

Clicked Active filter to display only incomplete items at (613, 440) on internal:role=link[name="Active"i]
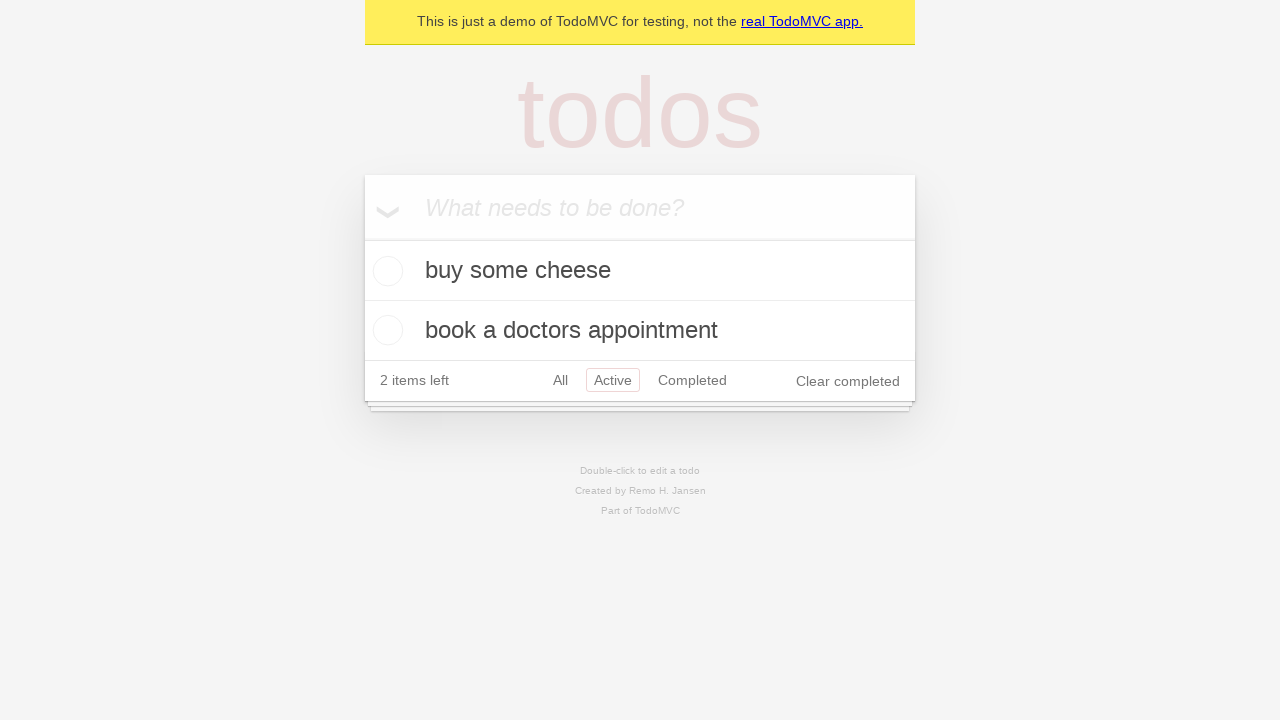

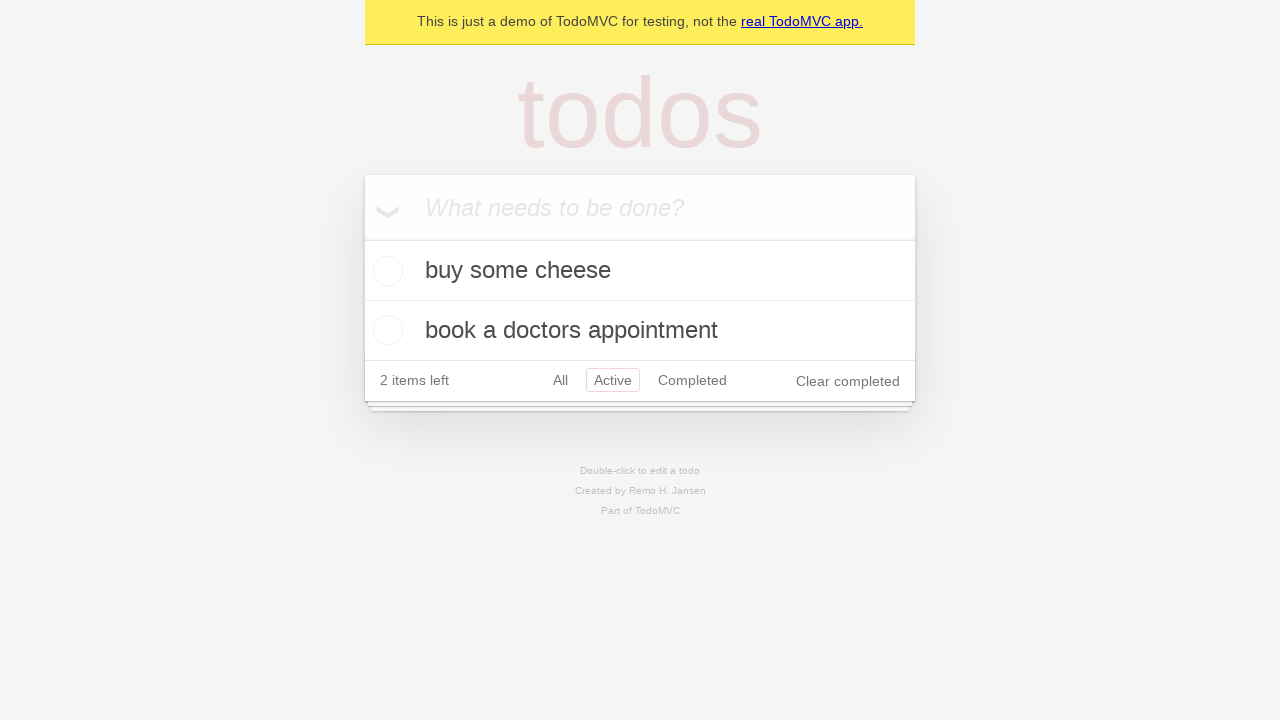